Tests checkbox selection state - verifies initial unchecked state, clicks the checkbox, then verifies it becomes checked

Starting URL: https://testeroprogramowania.github.io/selenium/basics.html

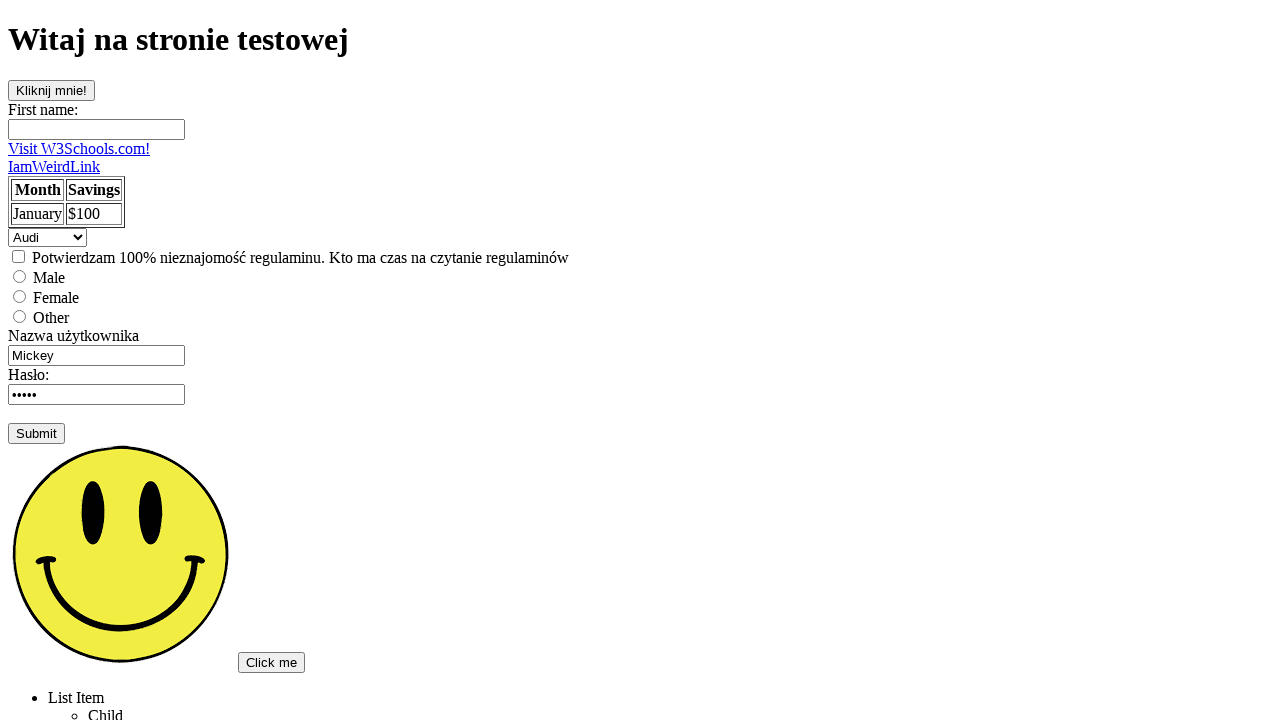

Waited for checkbox element to be present on the page
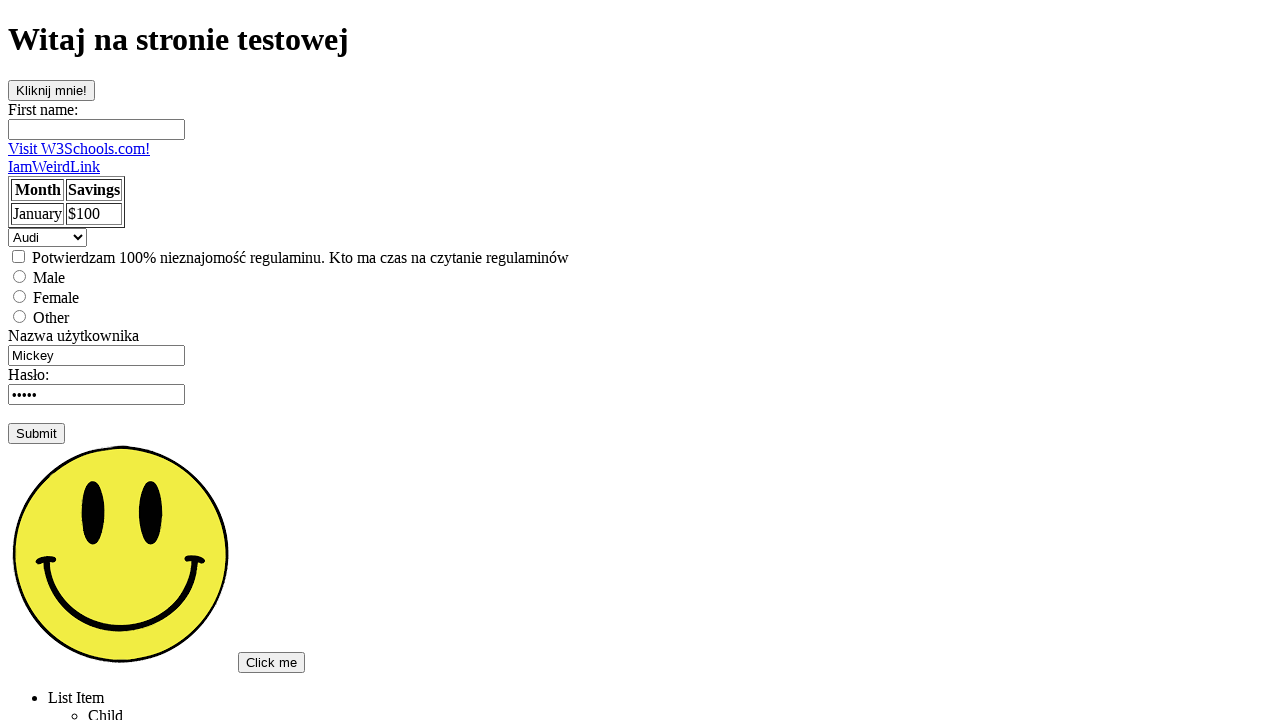

Located the first checkbox element
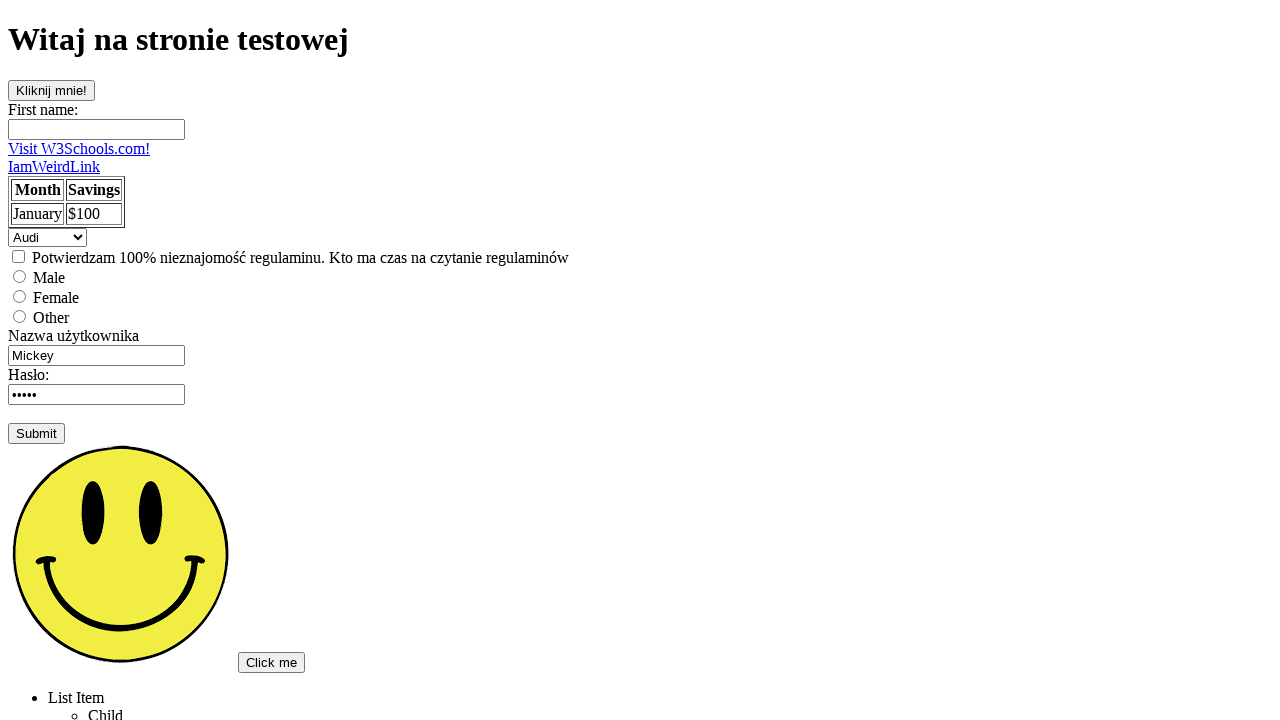

Verified initial checkbox state: unchecked (True)
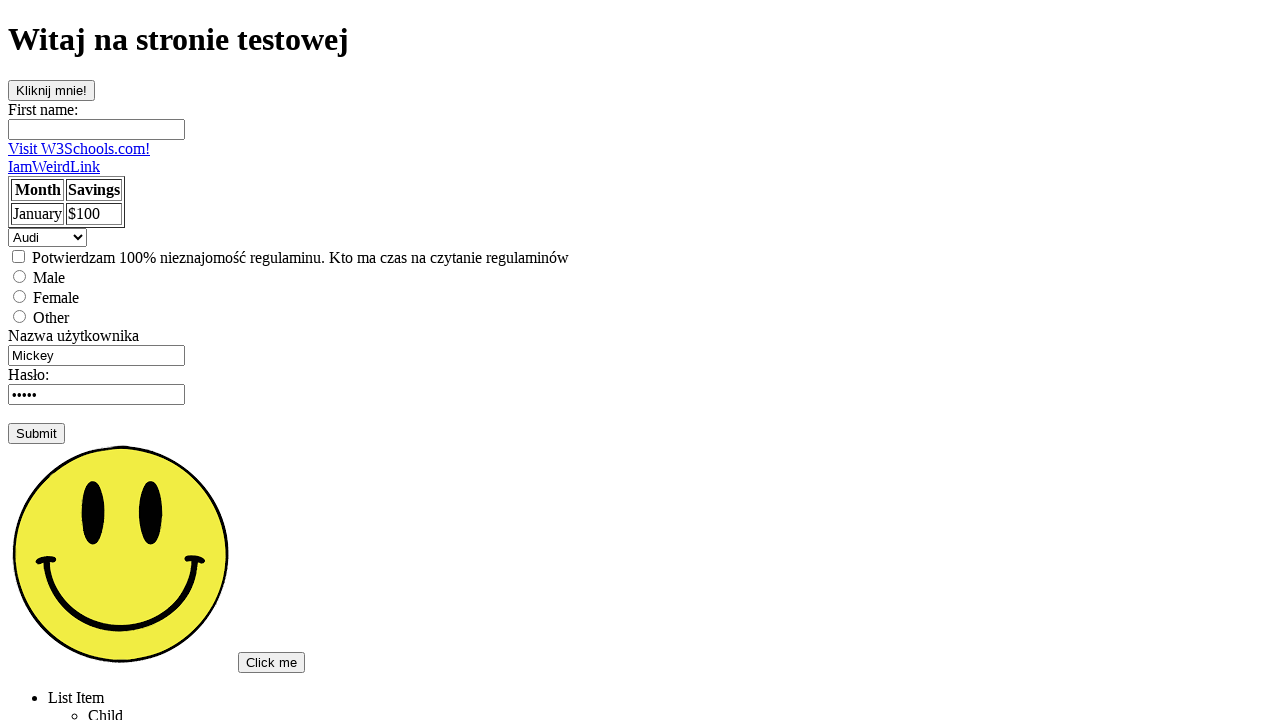

Clicked the checkbox to select it at (18, 256) on [type='checkbox'] >> nth=0
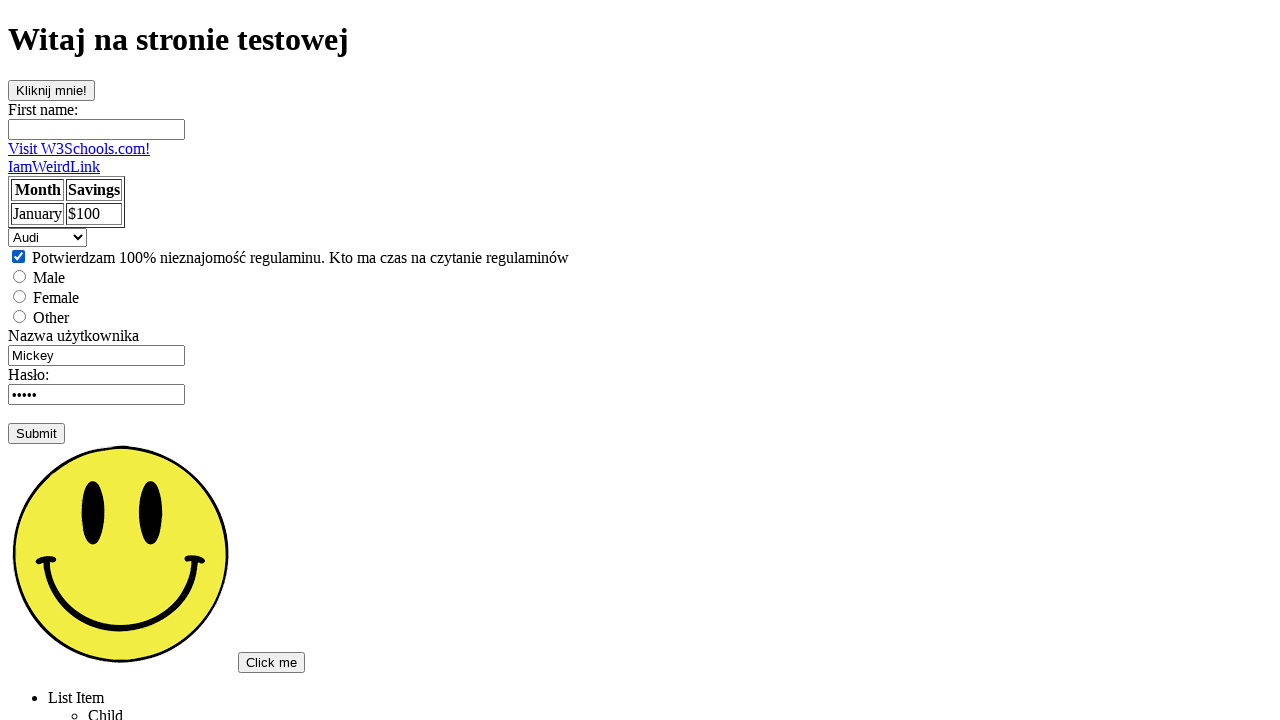

Verified checkbox state after click: checked (True)
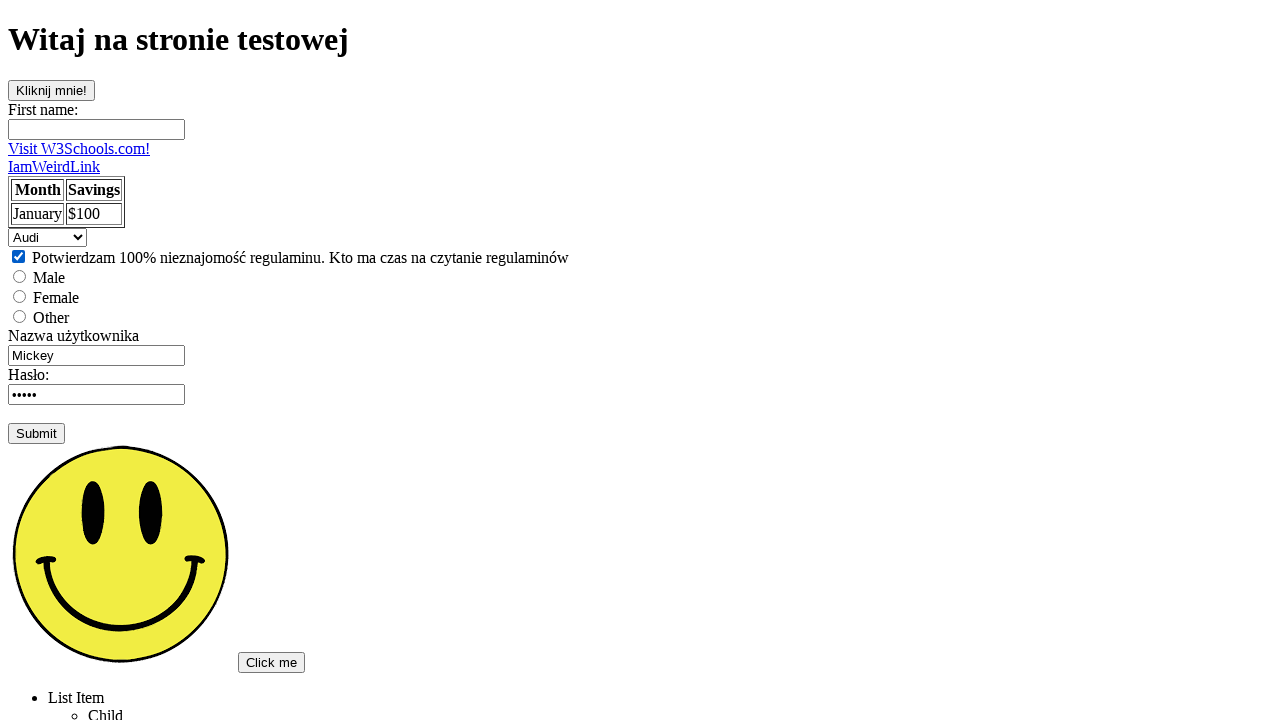

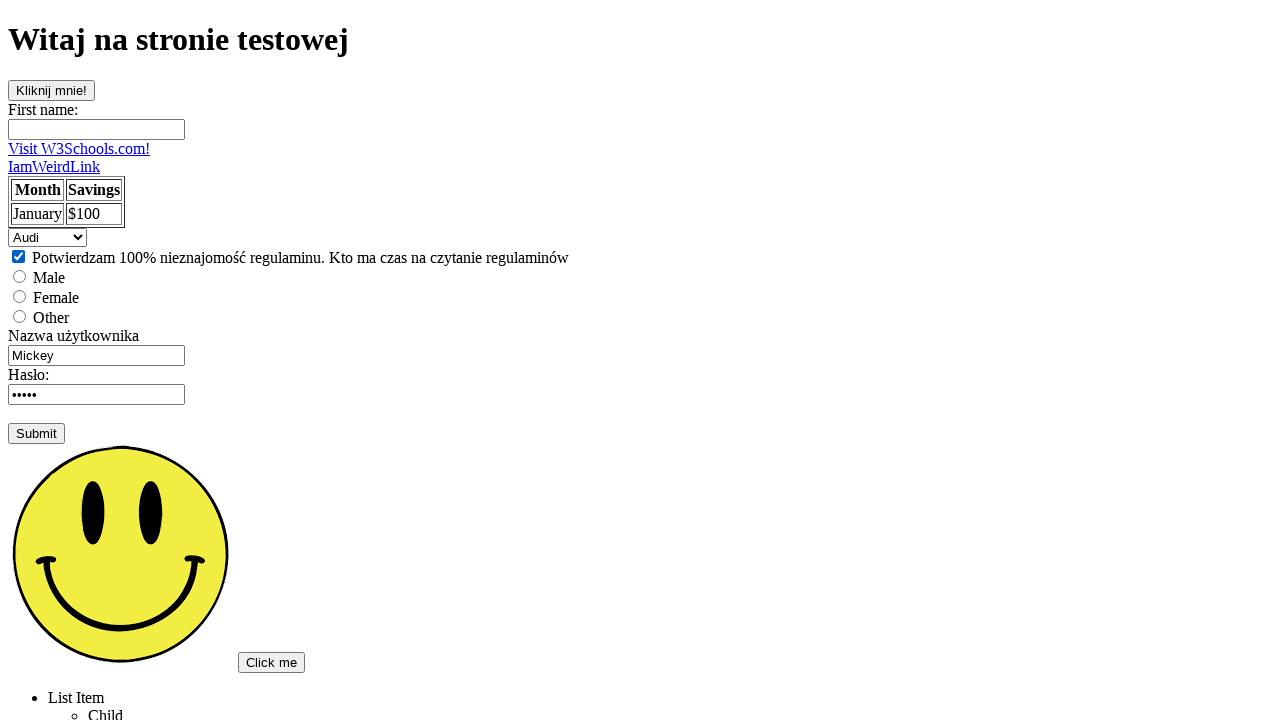